Tests drag and drop functionality on jQuery UI demo page by dragging an element and dropping it onto a target area

Starting URL: https://jqueryui.com/

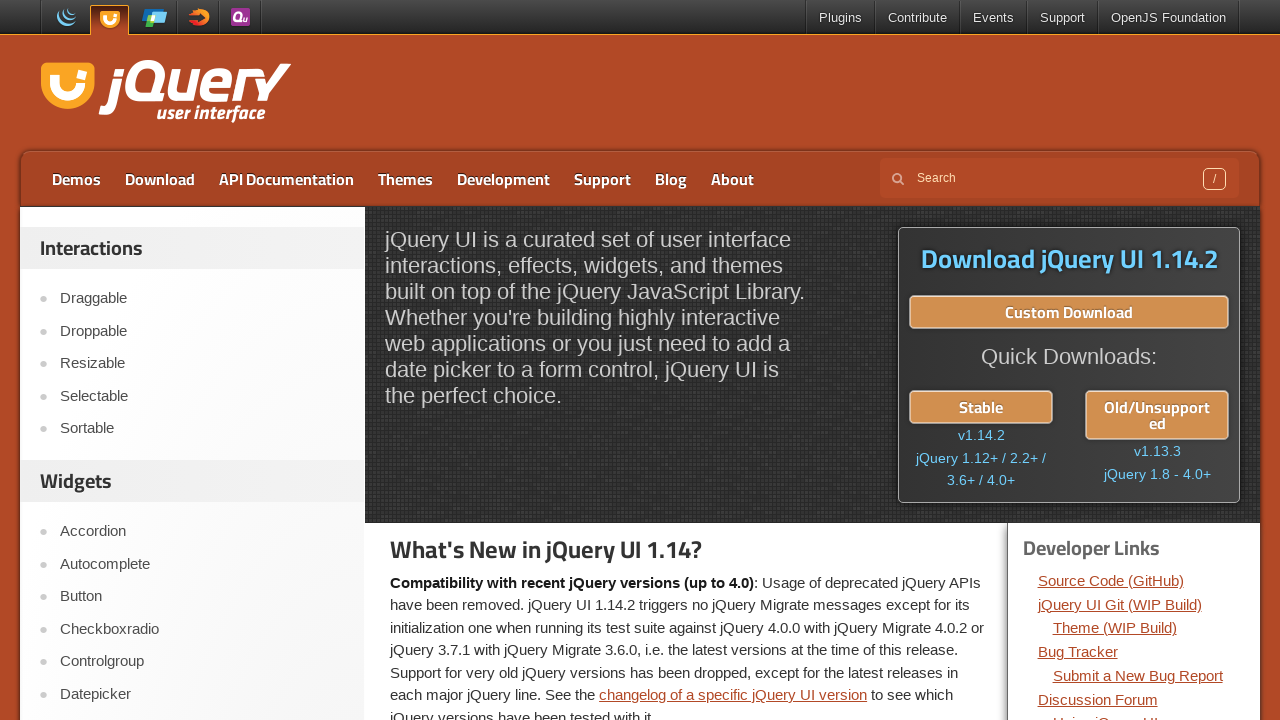

Clicked on the Droppable link in the sidebar at (202, 331) on xpath=//aside[1]/ul/li[2]/a
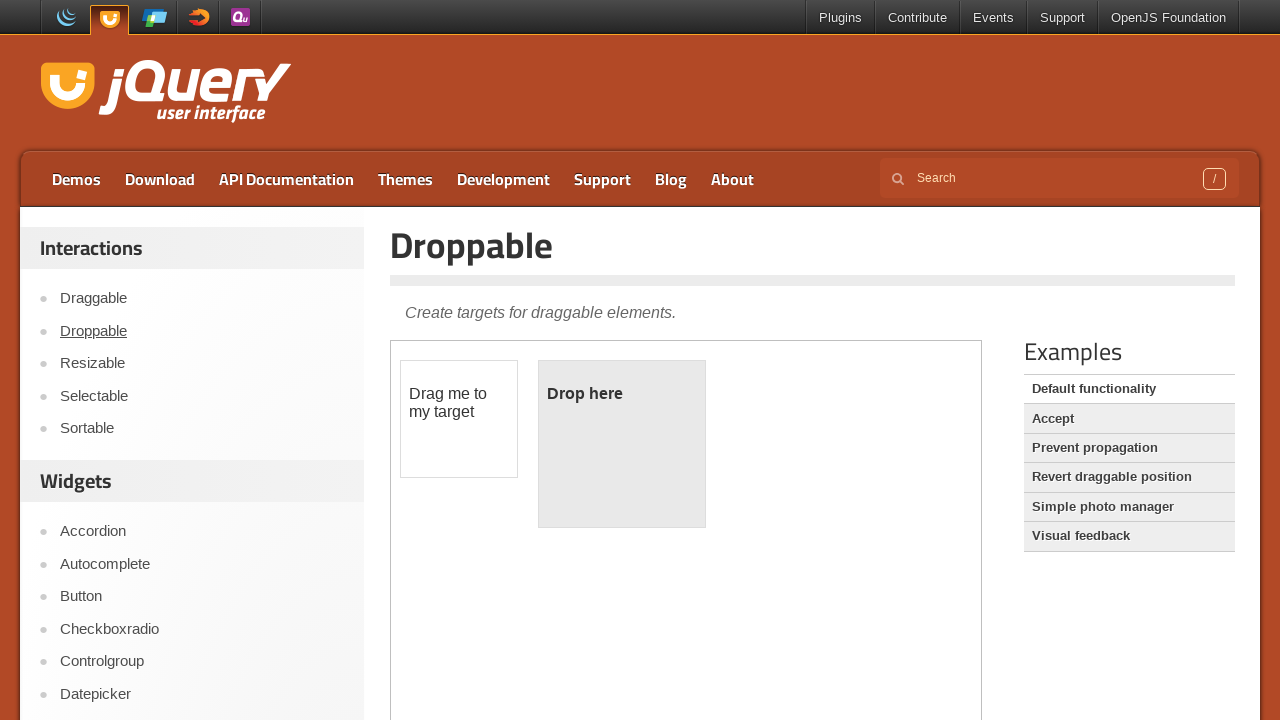

Waited for iframe to load
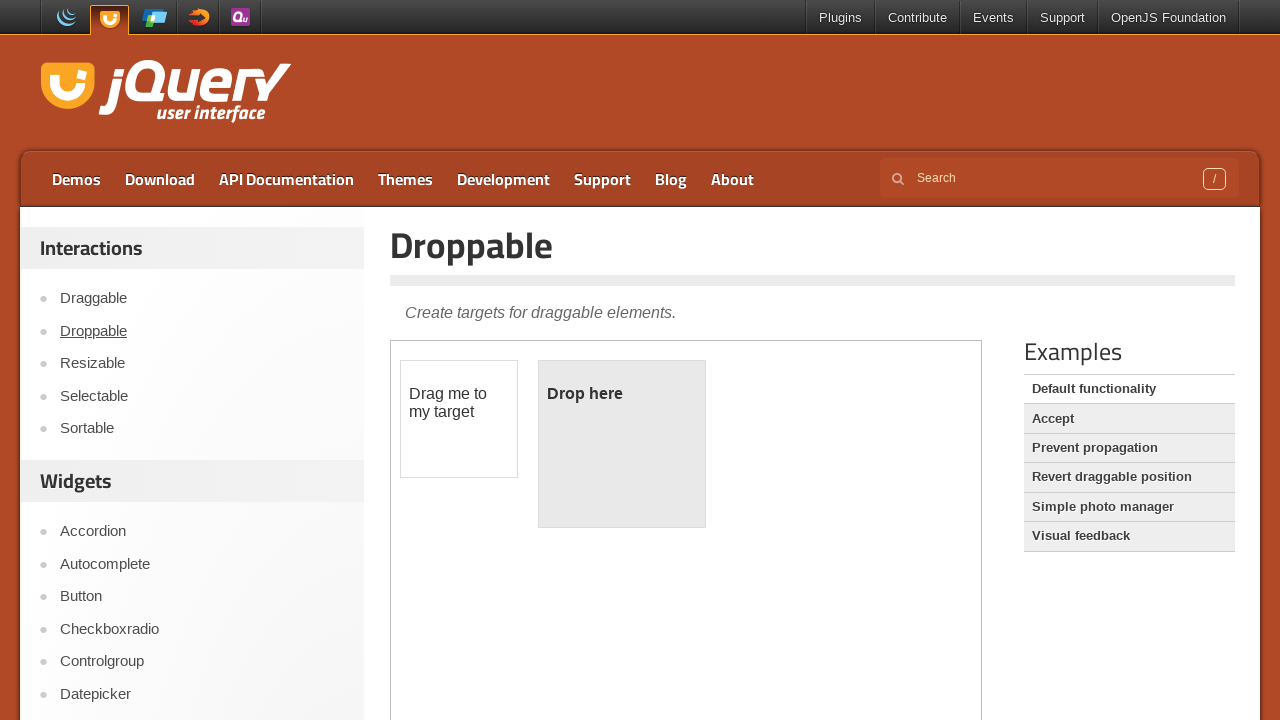

Located and switched to the first iframe
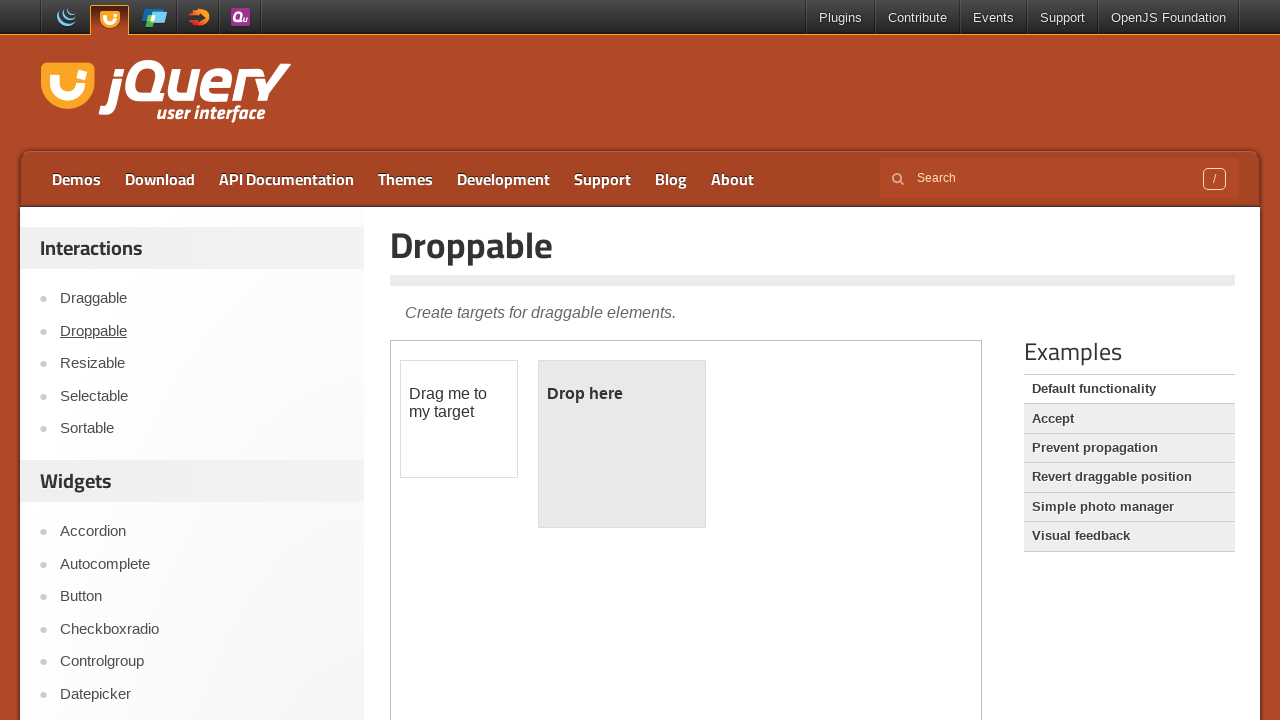

Located the draggable element
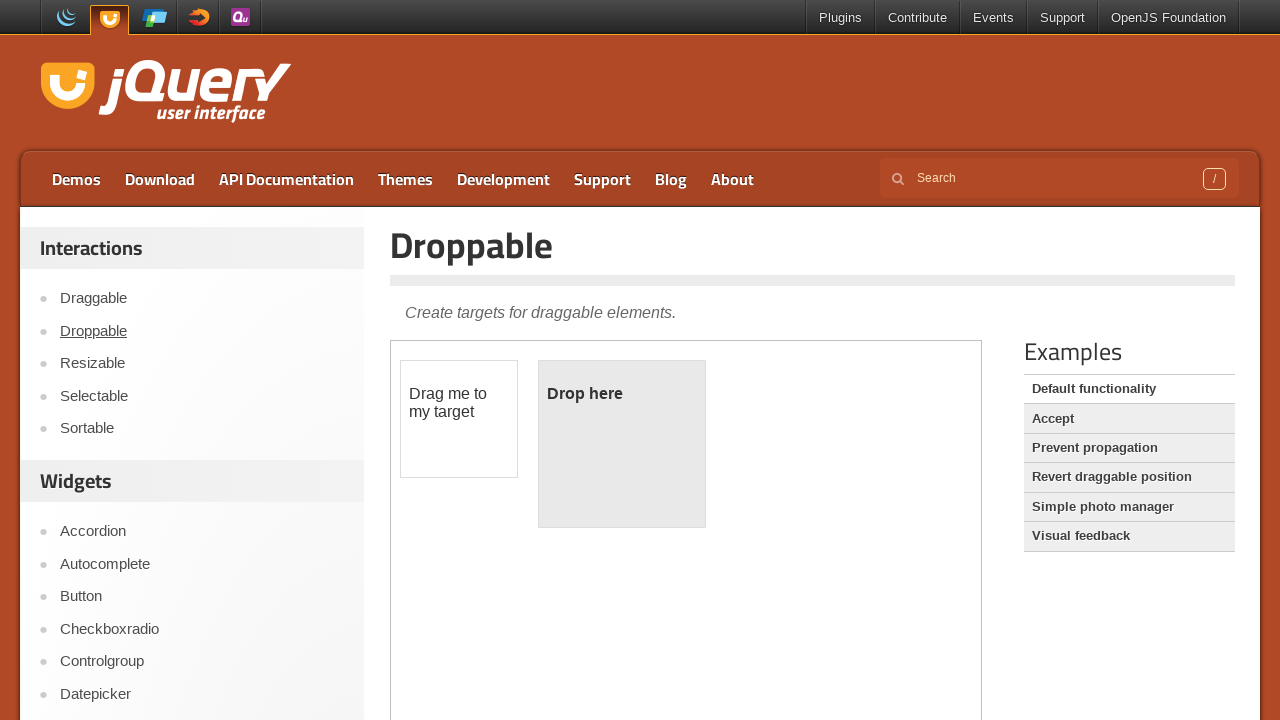

Located the droppable target element
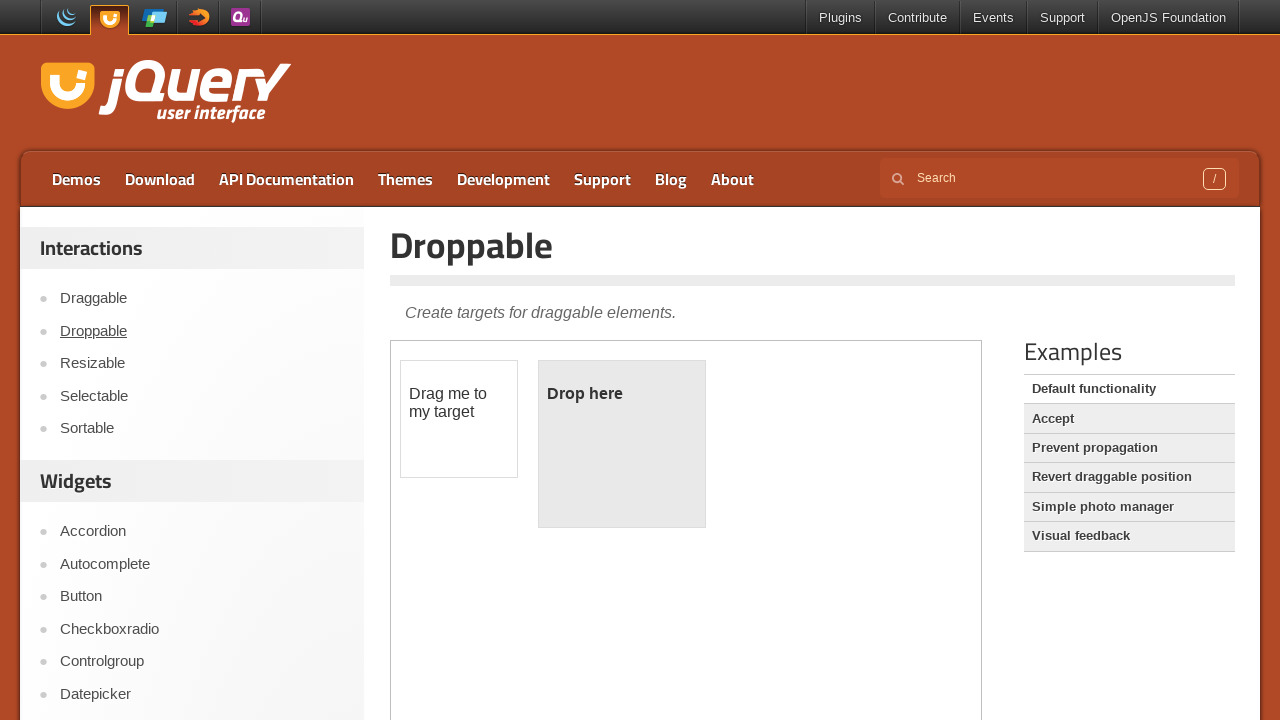

Performed drag and drop operation - dragged element to target area at (622, 444)
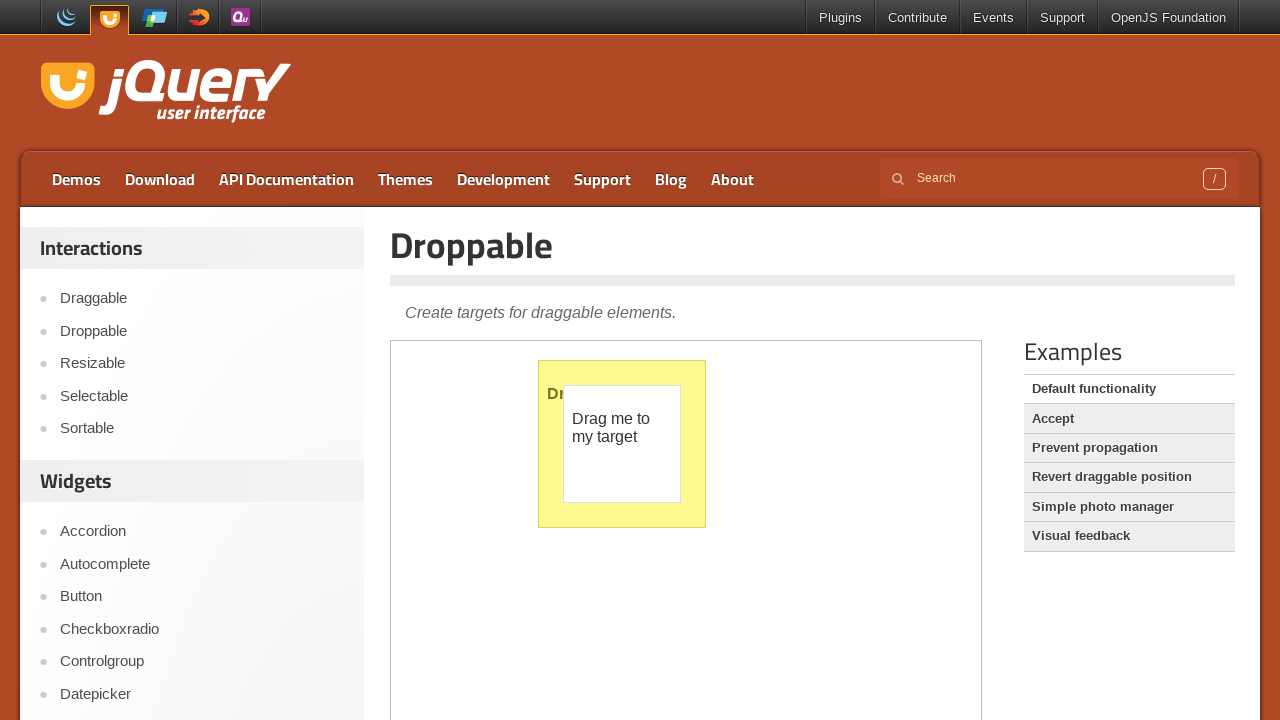

Retrieved the droppable element's text content
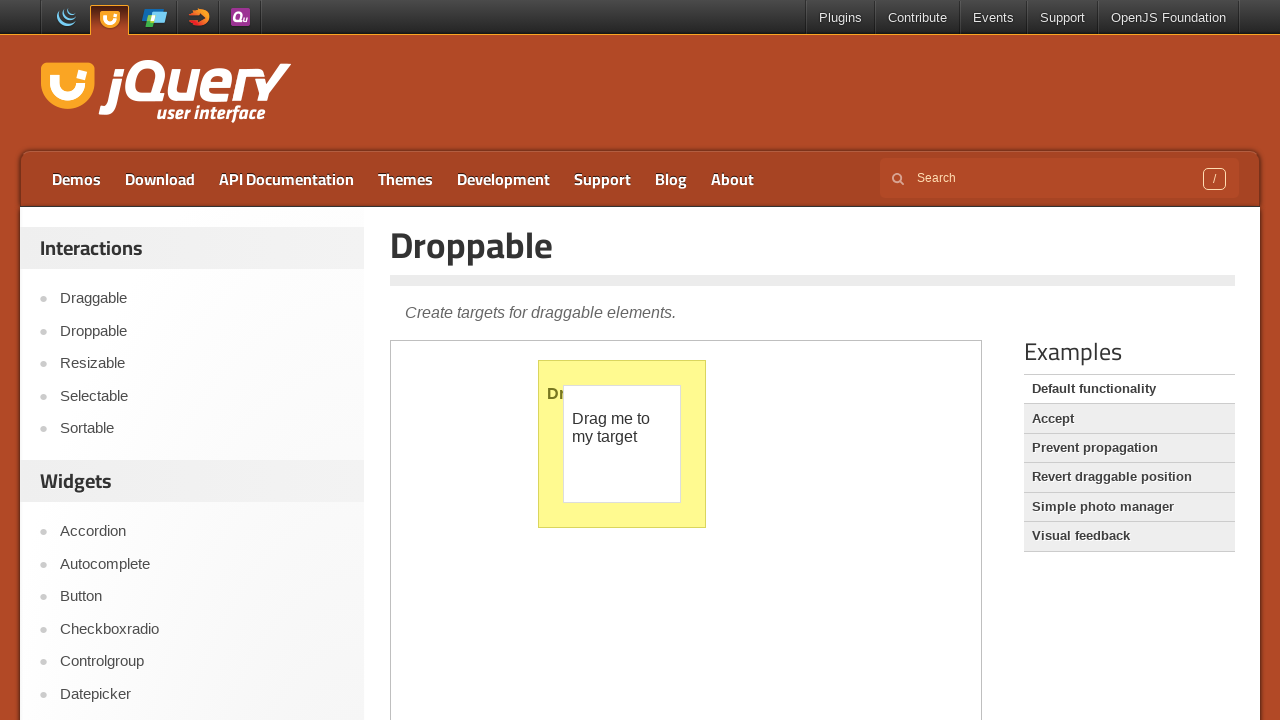

Verified that 'Dropped' text is present - drag and drop operation successful
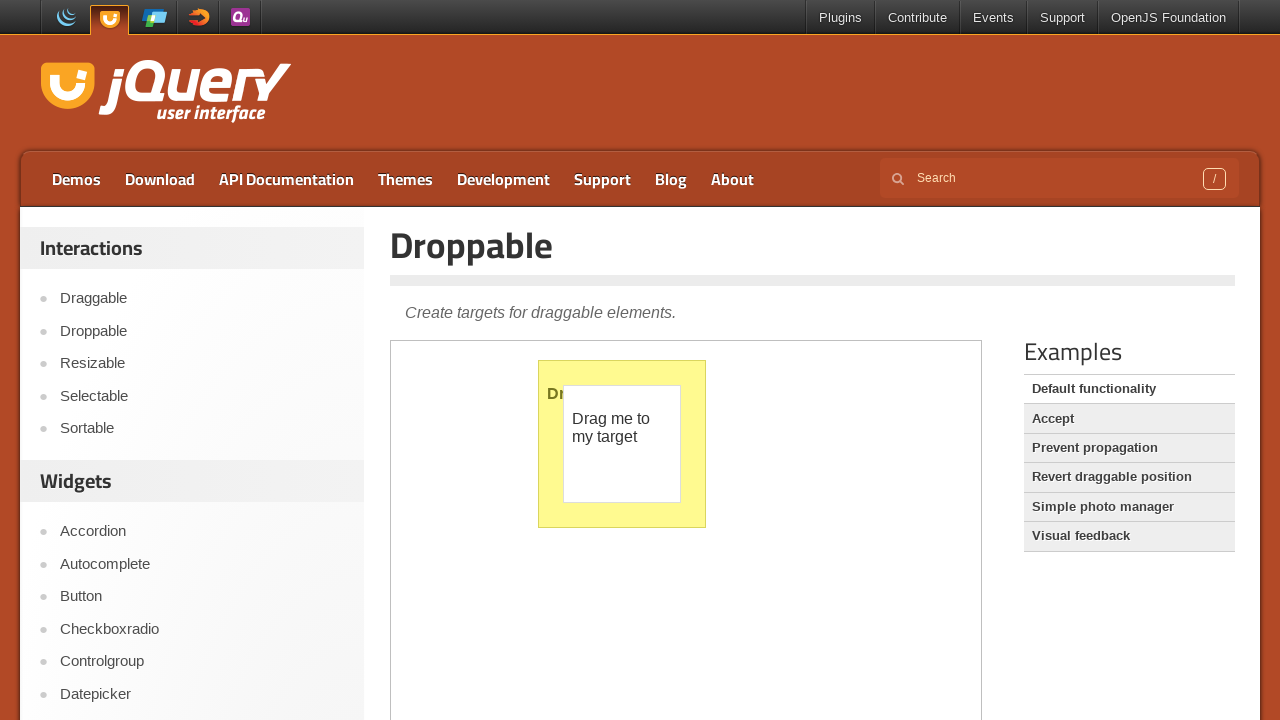

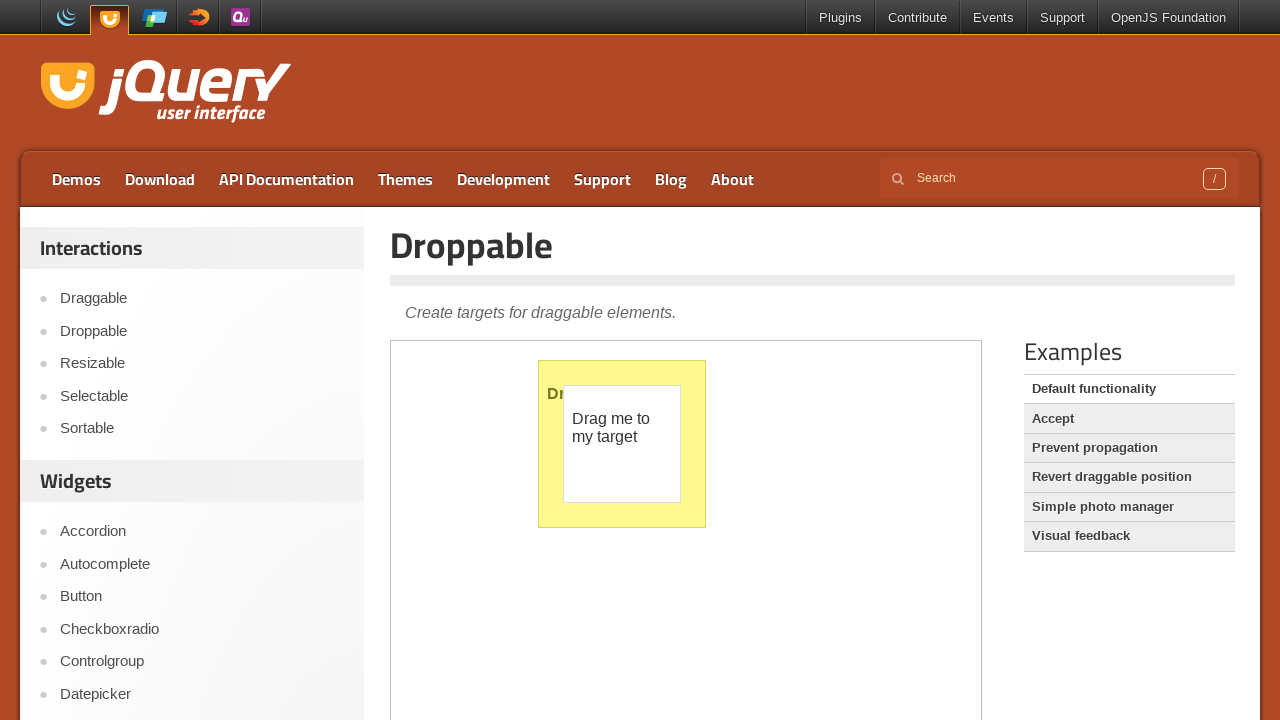